Tests right-click context menu functionality by performing a right-click on a button element

Starting URL: http://swisnl.github.io/jQuery-contextMenu/demo.html

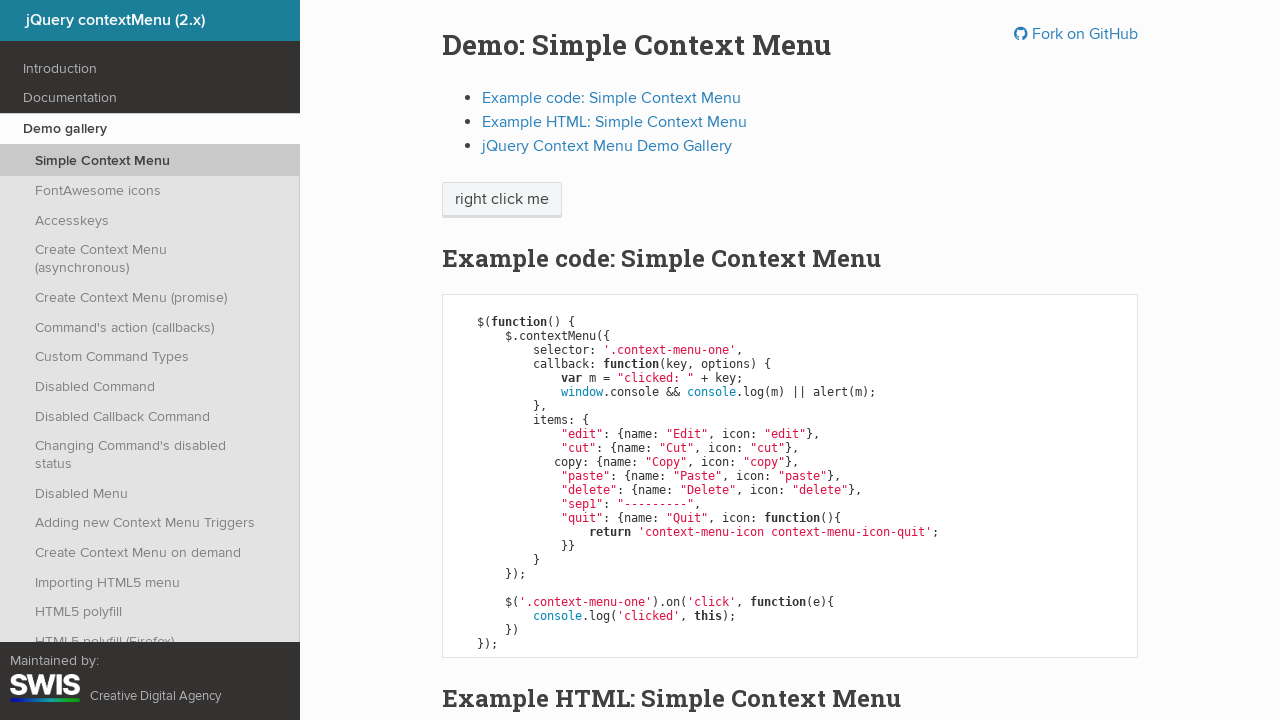

Located the 'right click me' button element
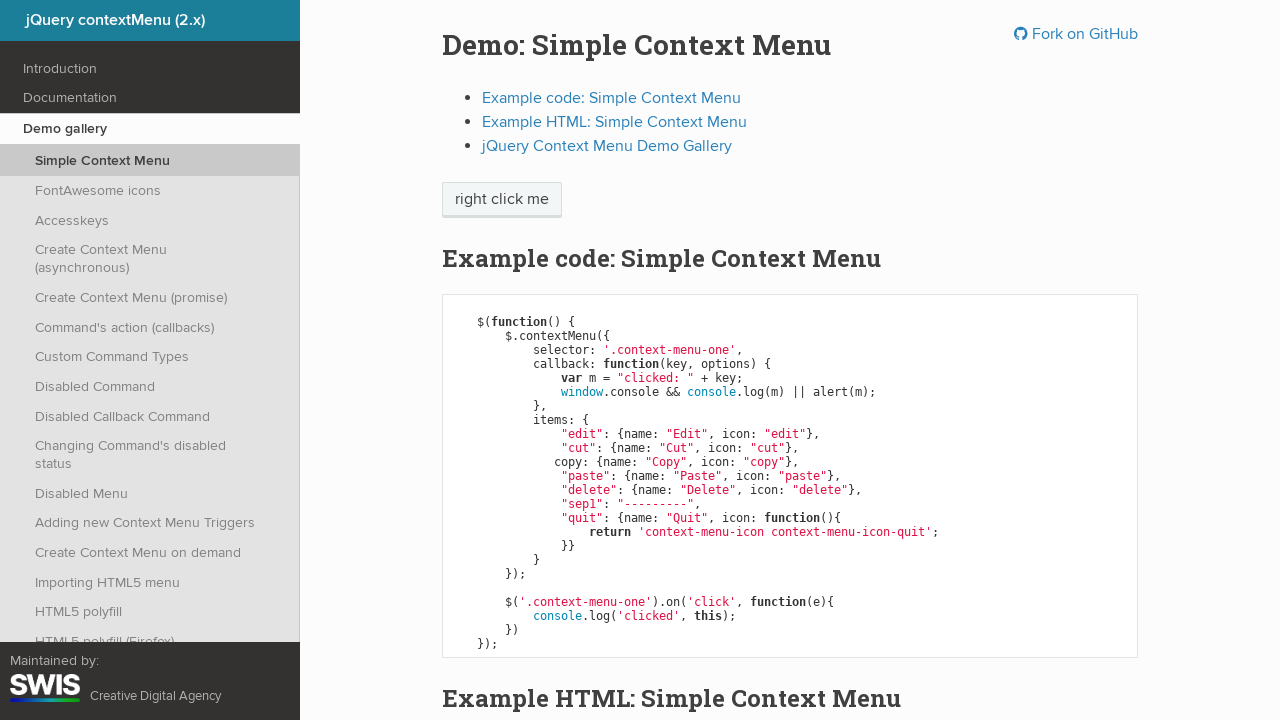

Button became visible
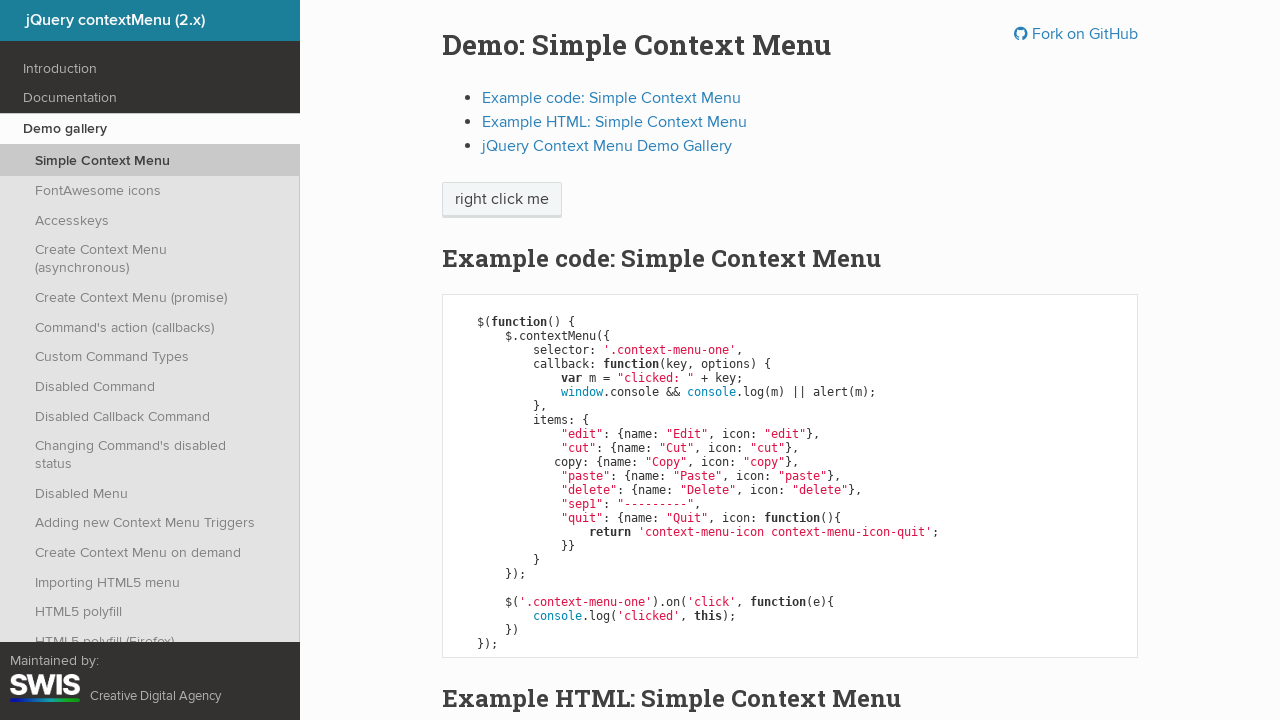

Performed right-click on the button element at (502, 200) on xpath=//span[normalize-space()="right click me"]
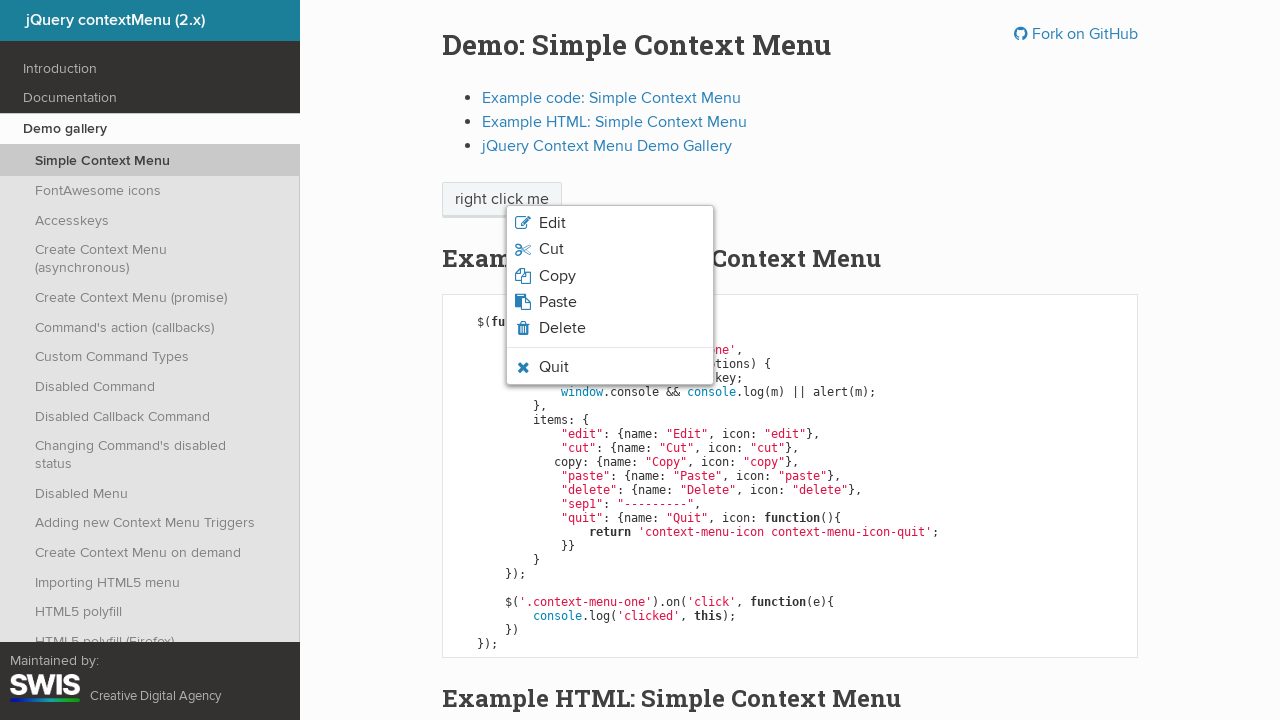

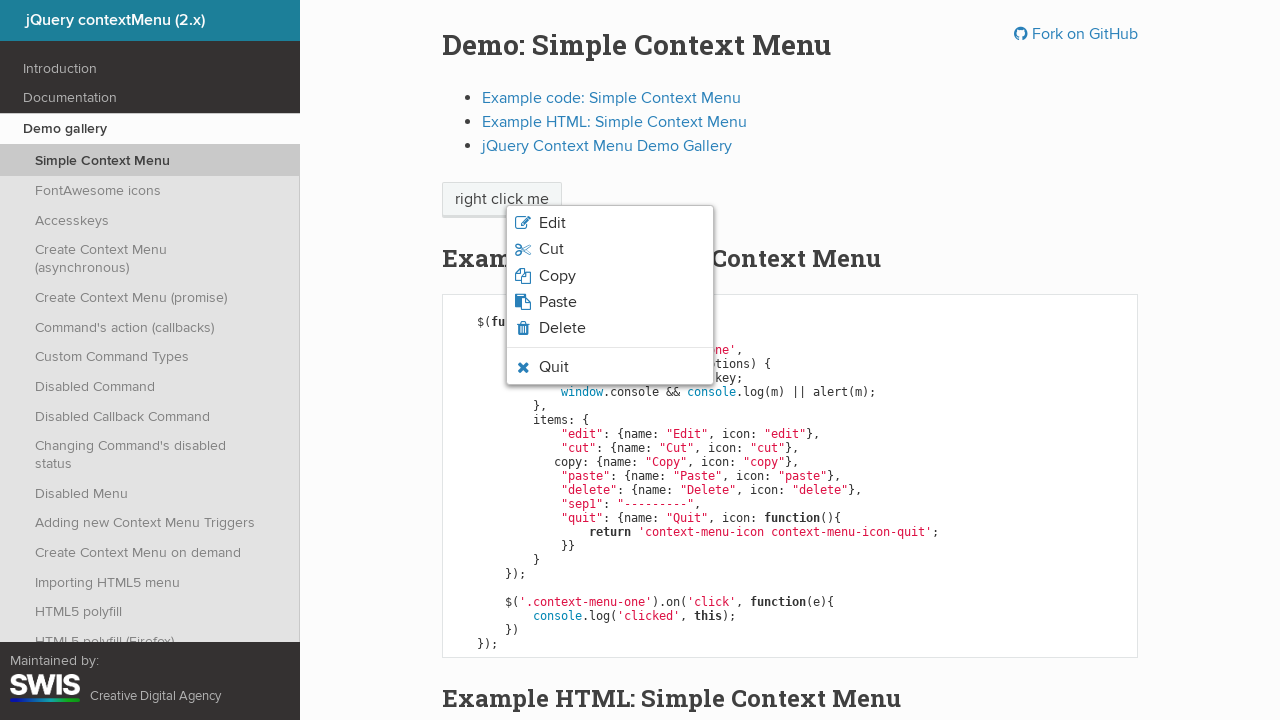